Navigates to W3Schools HTML tutorial page and clicks on a menu item in the left sidebar navigation

Starting URL: https://www.w3schools.com/html/

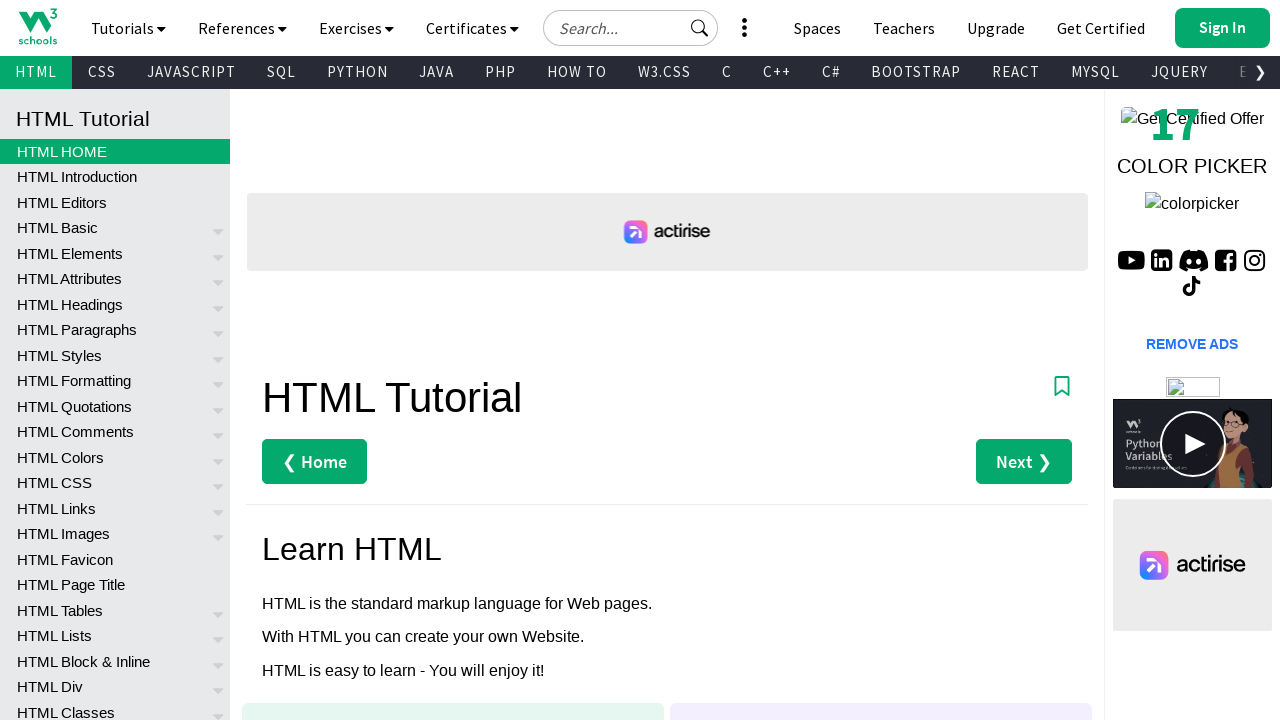

Clicked menu item 62 in the left sidebar navigation at (115, 403) on xpath=//*[@id="leftmenuinnerinner"]/a[62]
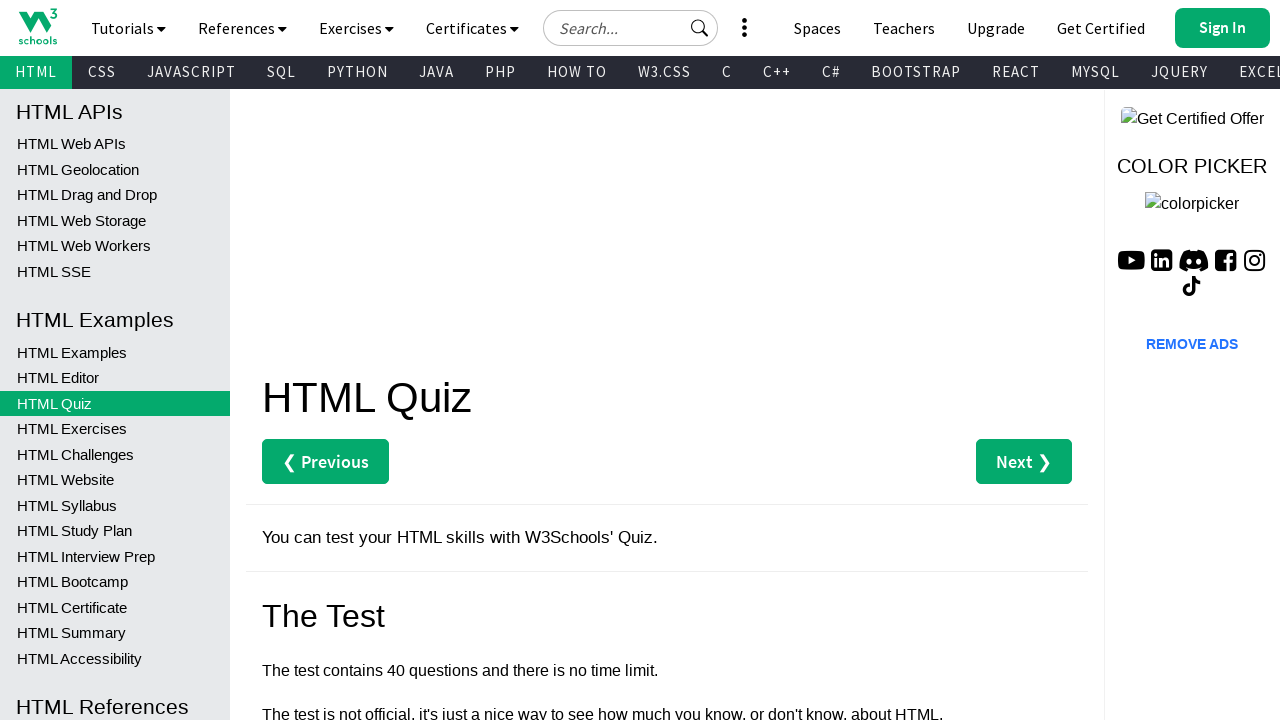

Waited for page to load after menu click
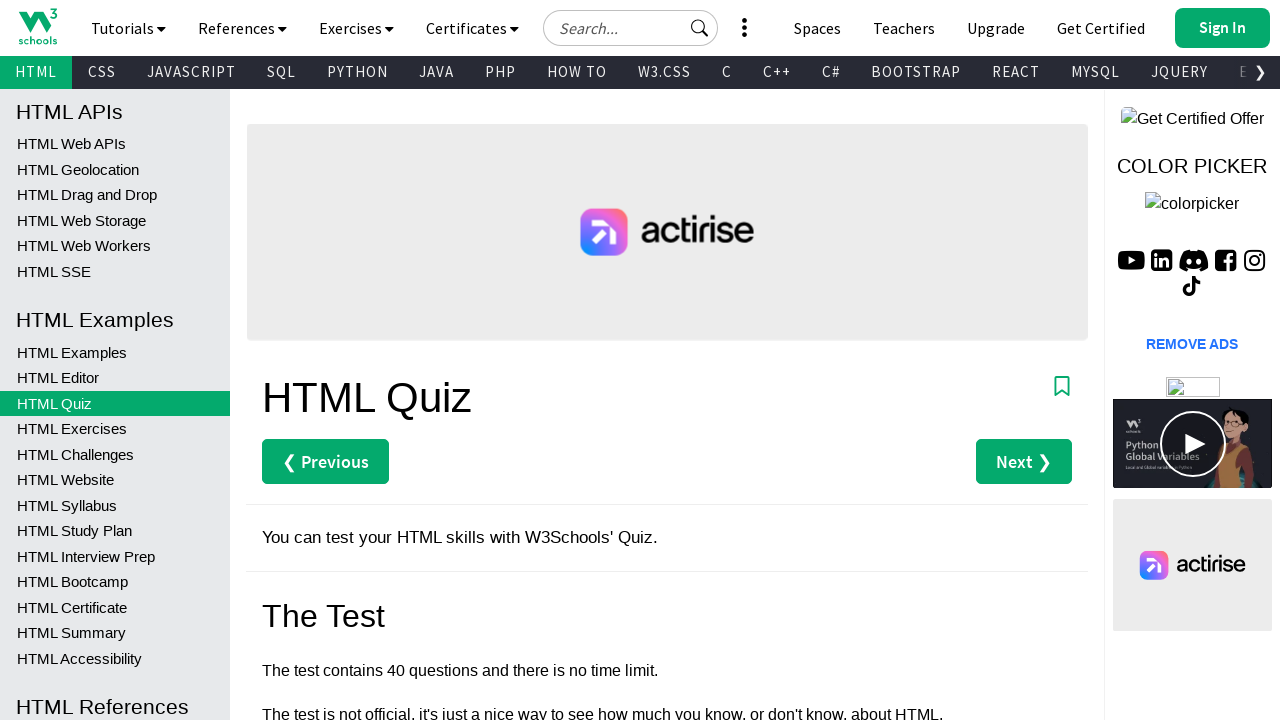

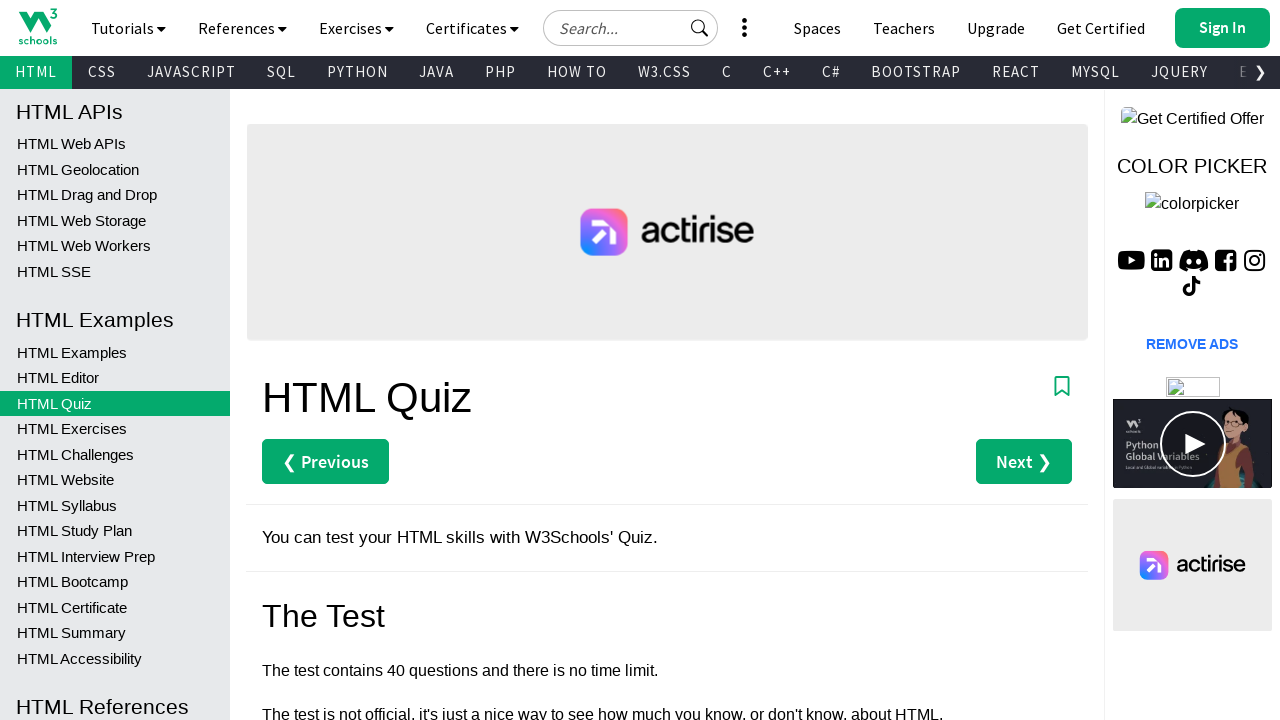